Tests form input by filling the username field with text and verifying the entered value is correctly stored in the input element

Starting URL: https://demoqa.com/text-box

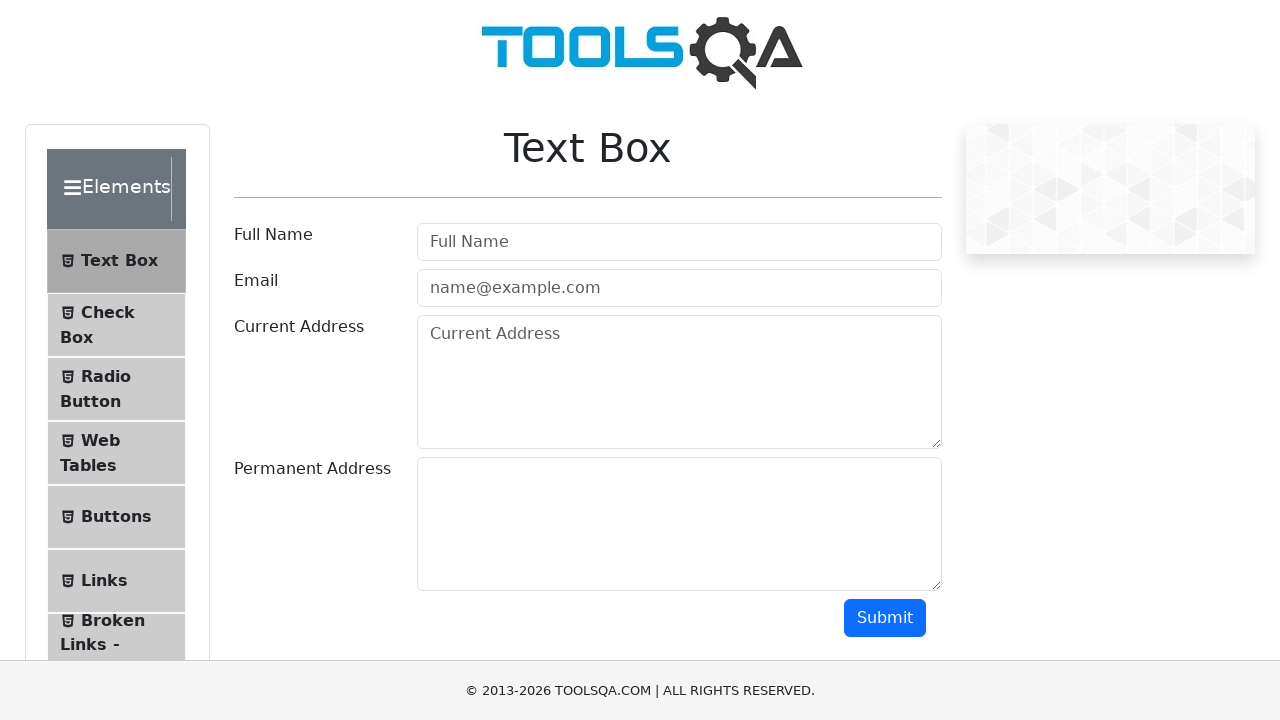

Filled username field with 'test 123' on input#userName
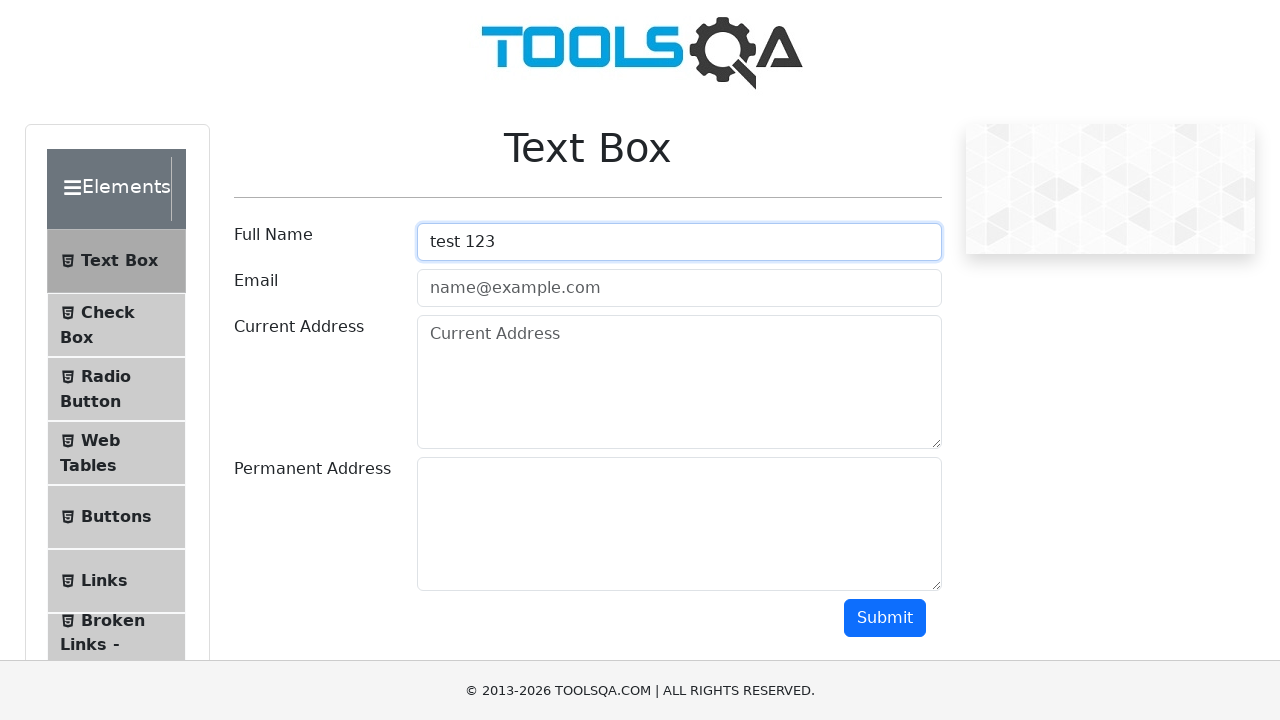

Located username input field
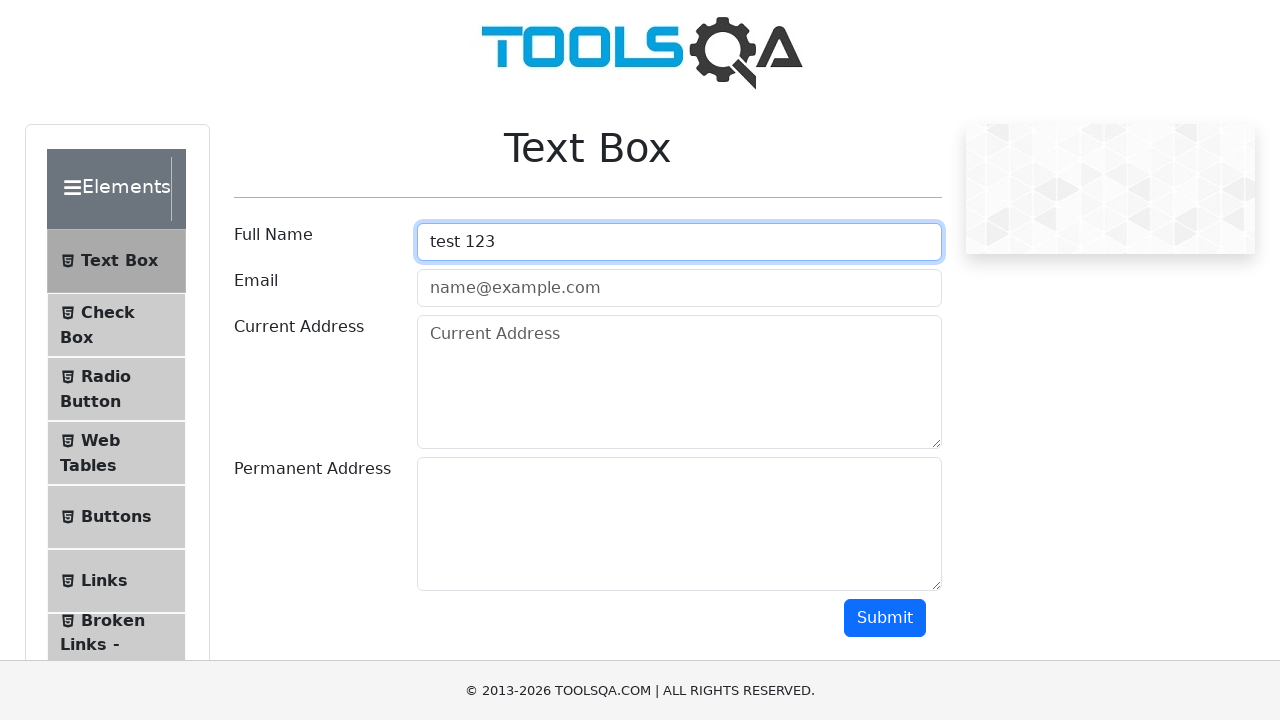

Verified username input value matches 'test 123'
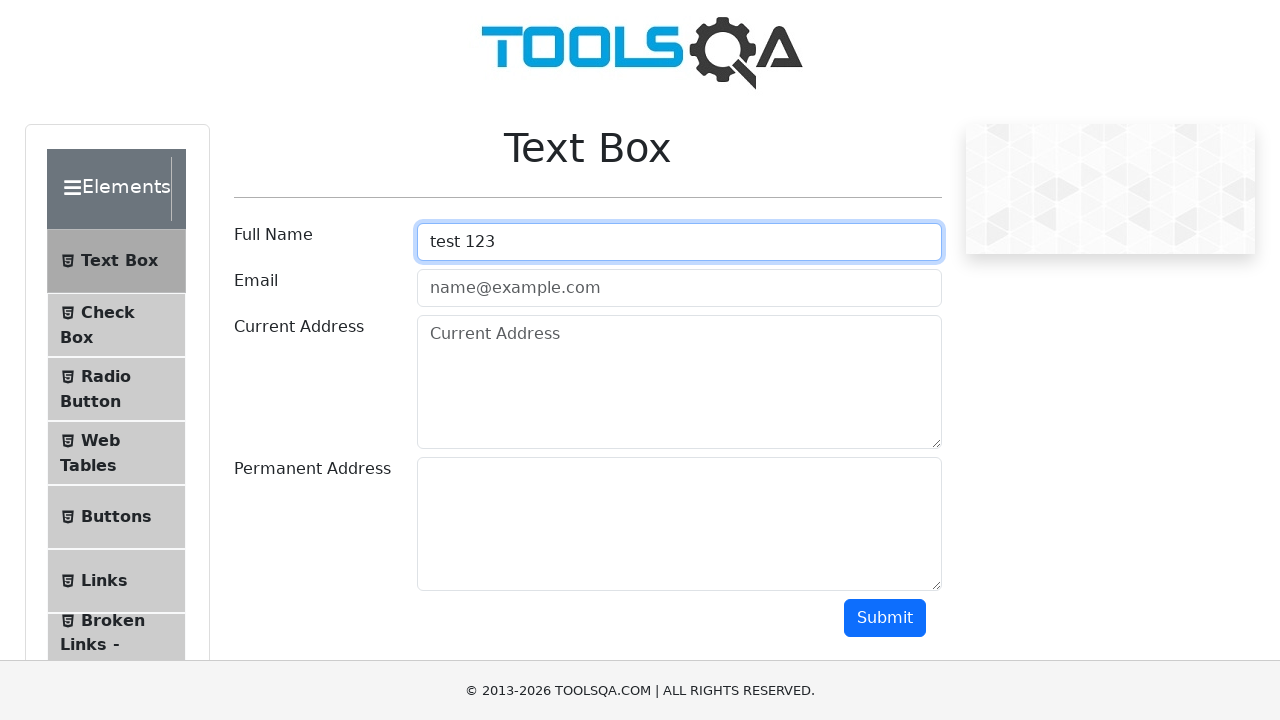

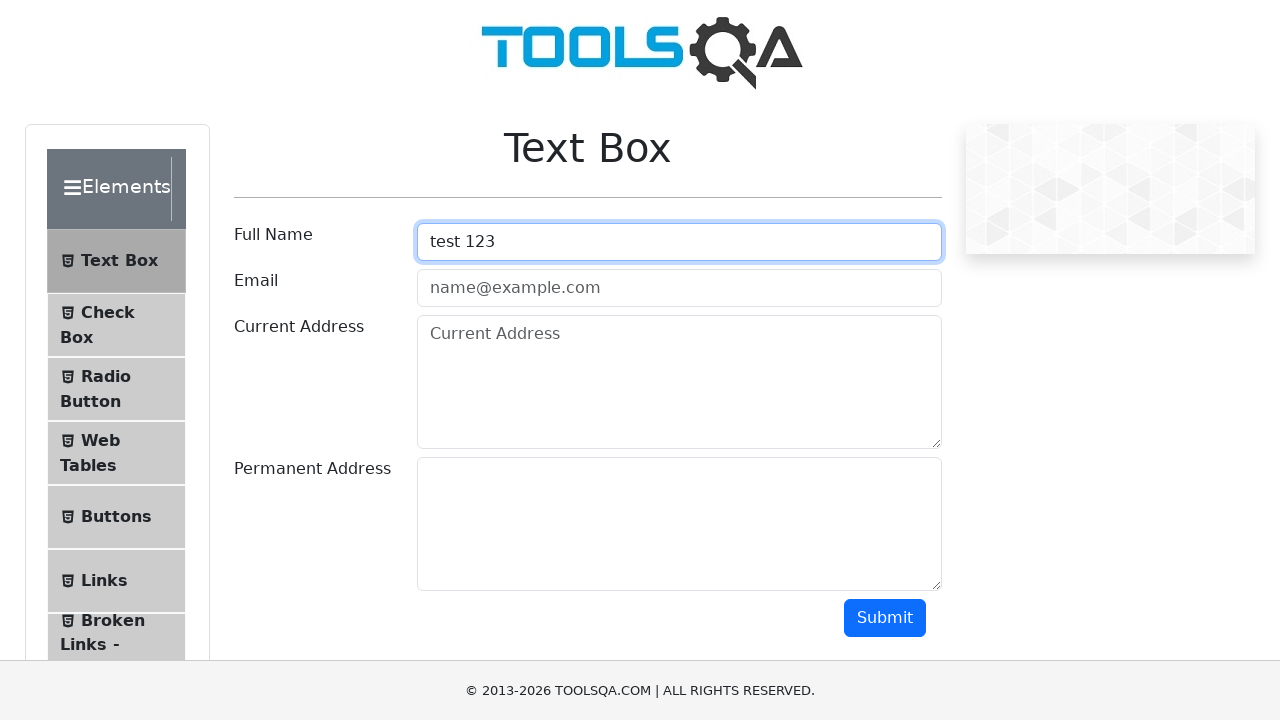